Tests checkbox functionality by verifying a "Music" checkbox is checked, then unchecking it and verifying the state changed

Starting URL: https://osstep.github.io/locator_getbylabel

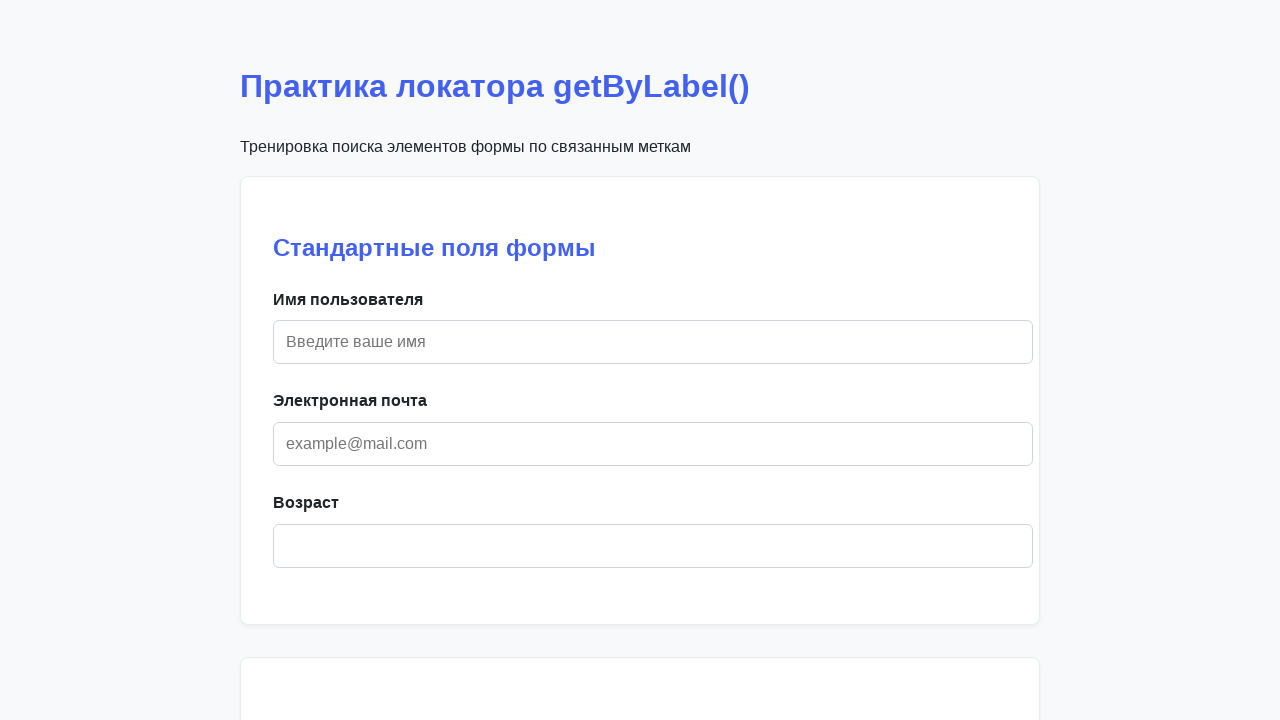

Located Music checkbox by label 'Музыка'
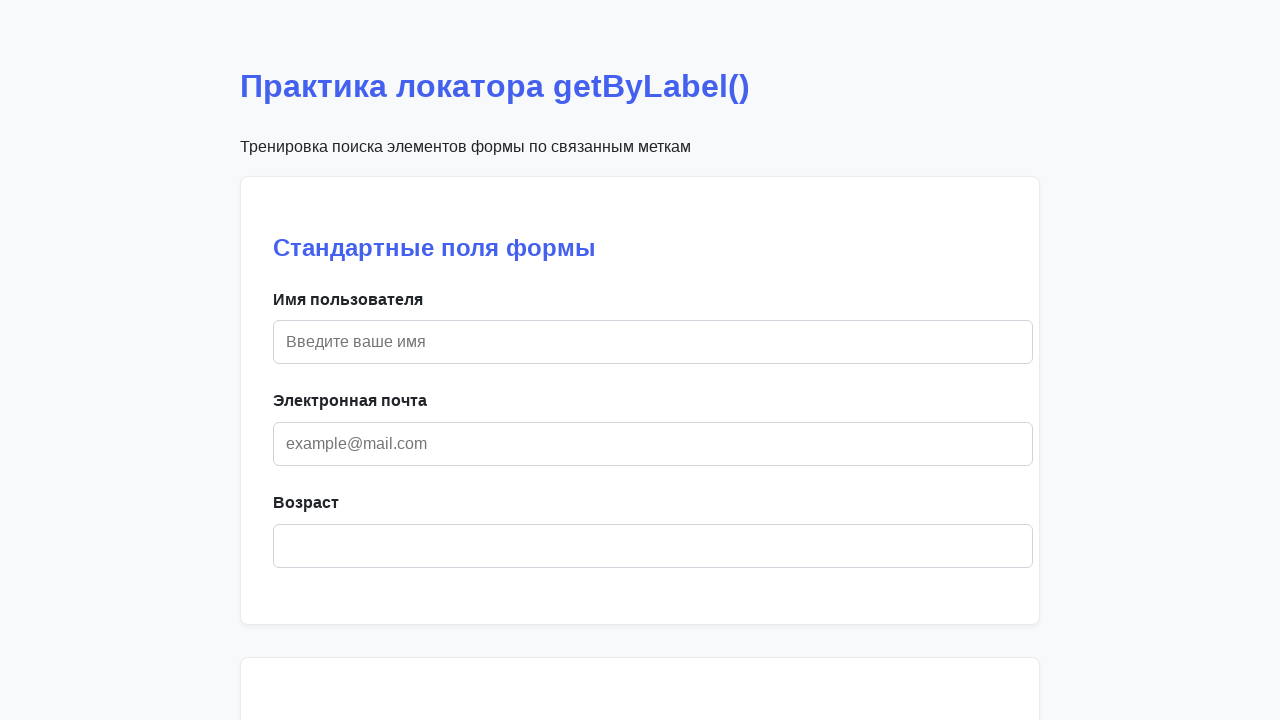

Verified Music checkbox is initially checked
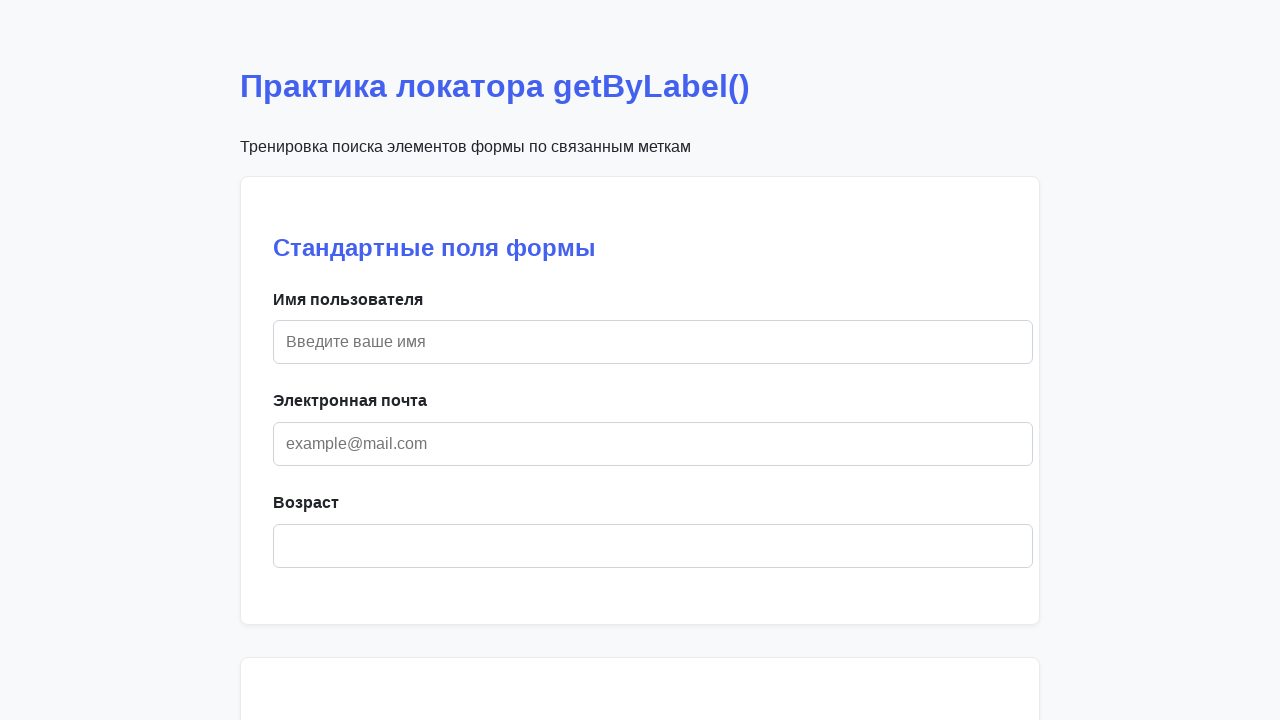

Unchecked the Music checkbox at (606, 361) on internal:label="\u041c\u0443\u0437\u044b\u043a\u0430"i
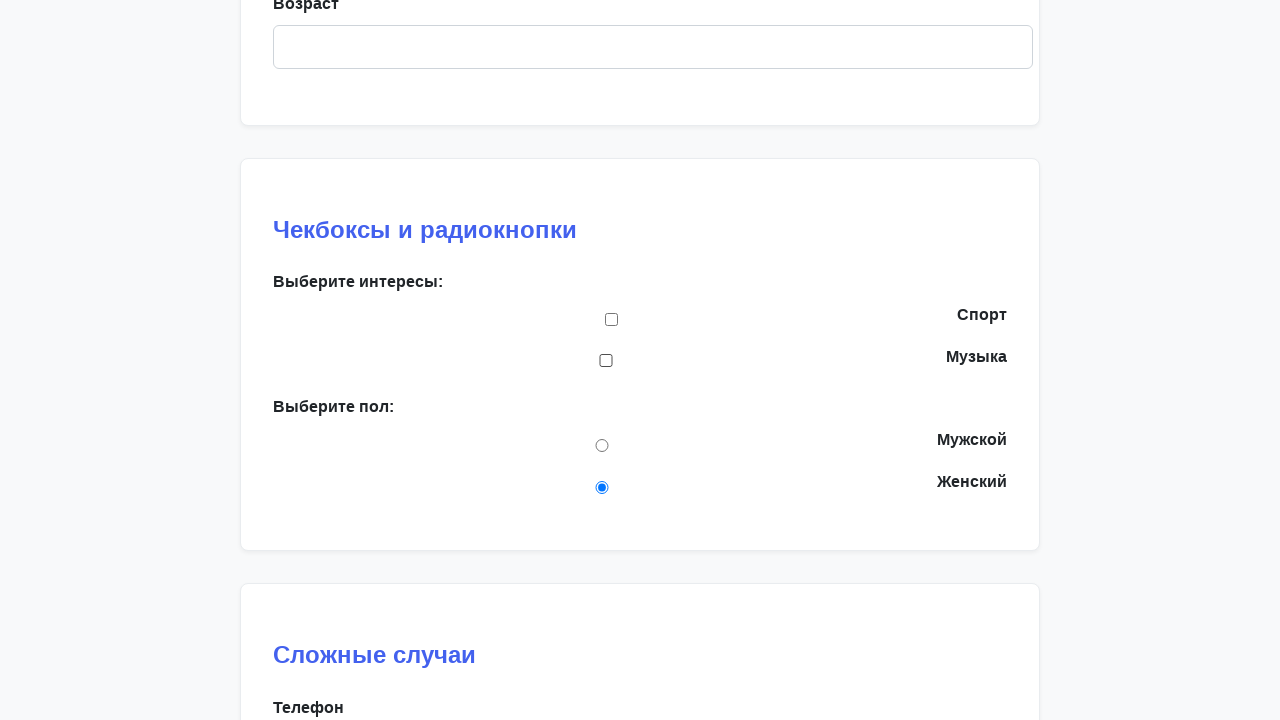

Verified Music checkbox is now unchecked
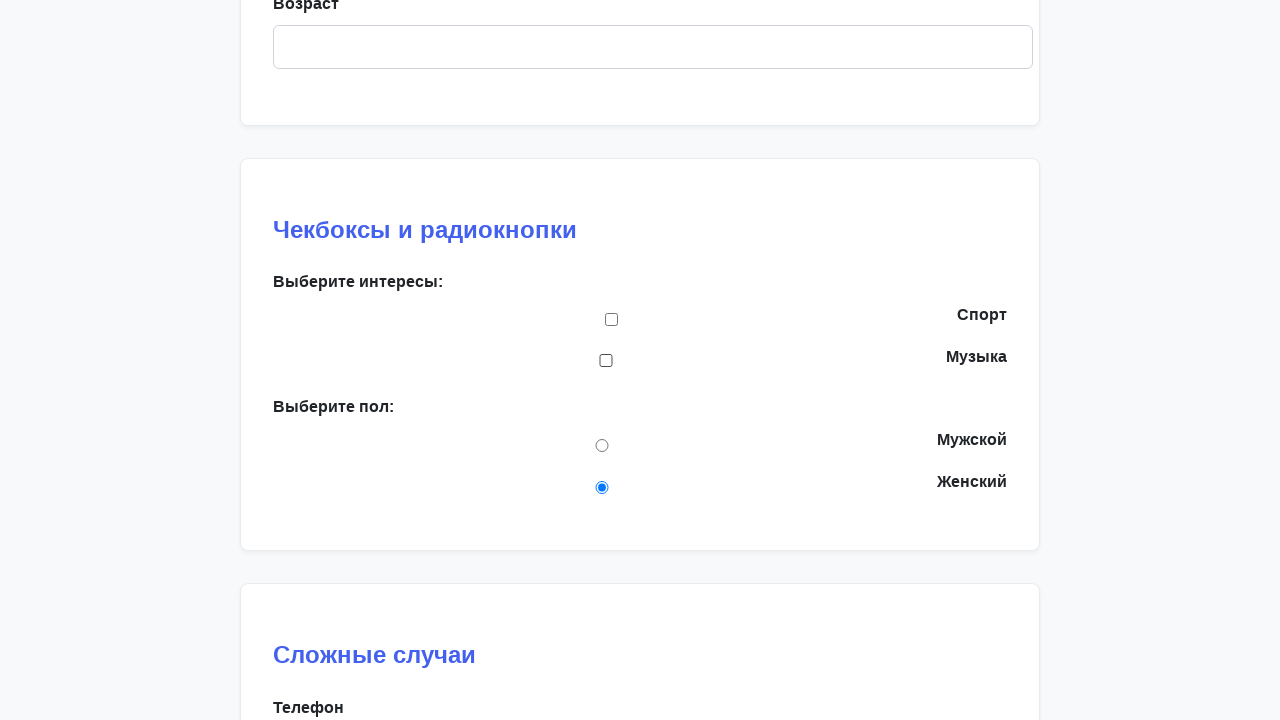

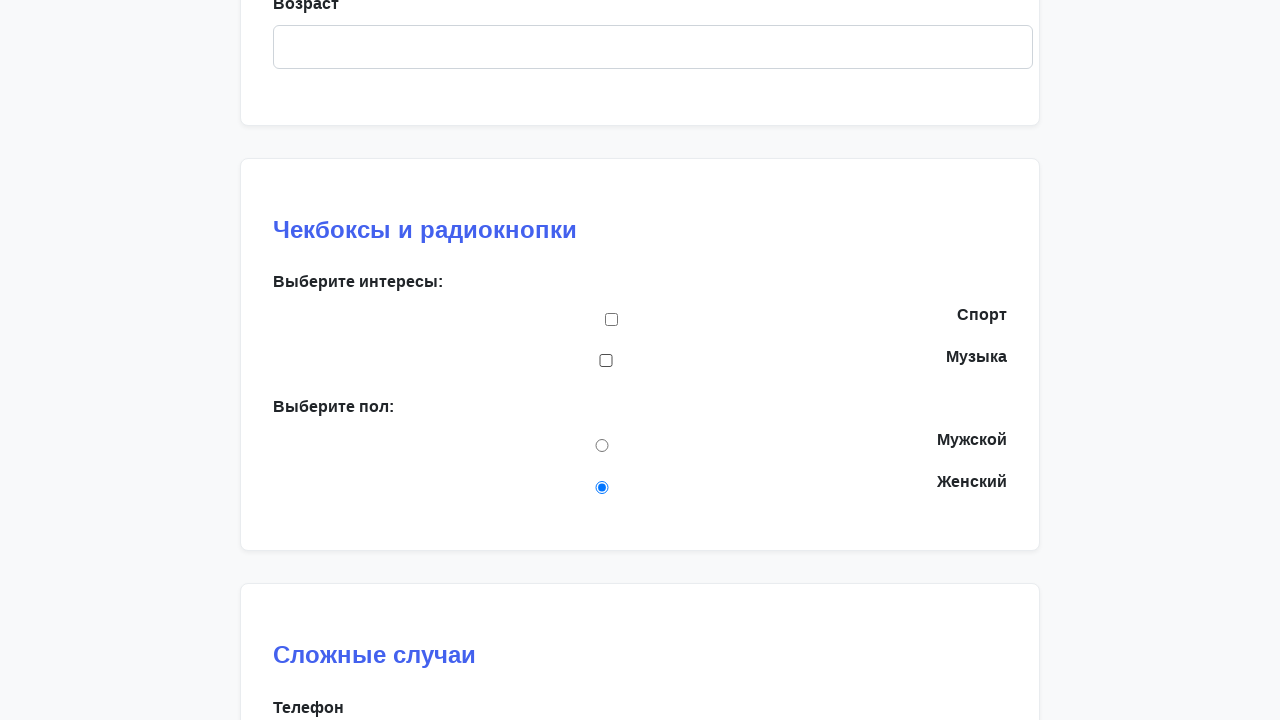